Tests dropdown interaction by clicking a dropdown element, selecting an option by visible text ("Option2"), and then selecting another option by index (index 1 which is "Option1").

Starting URL: https://rahulshettyacademy.com/AutomationPractice/

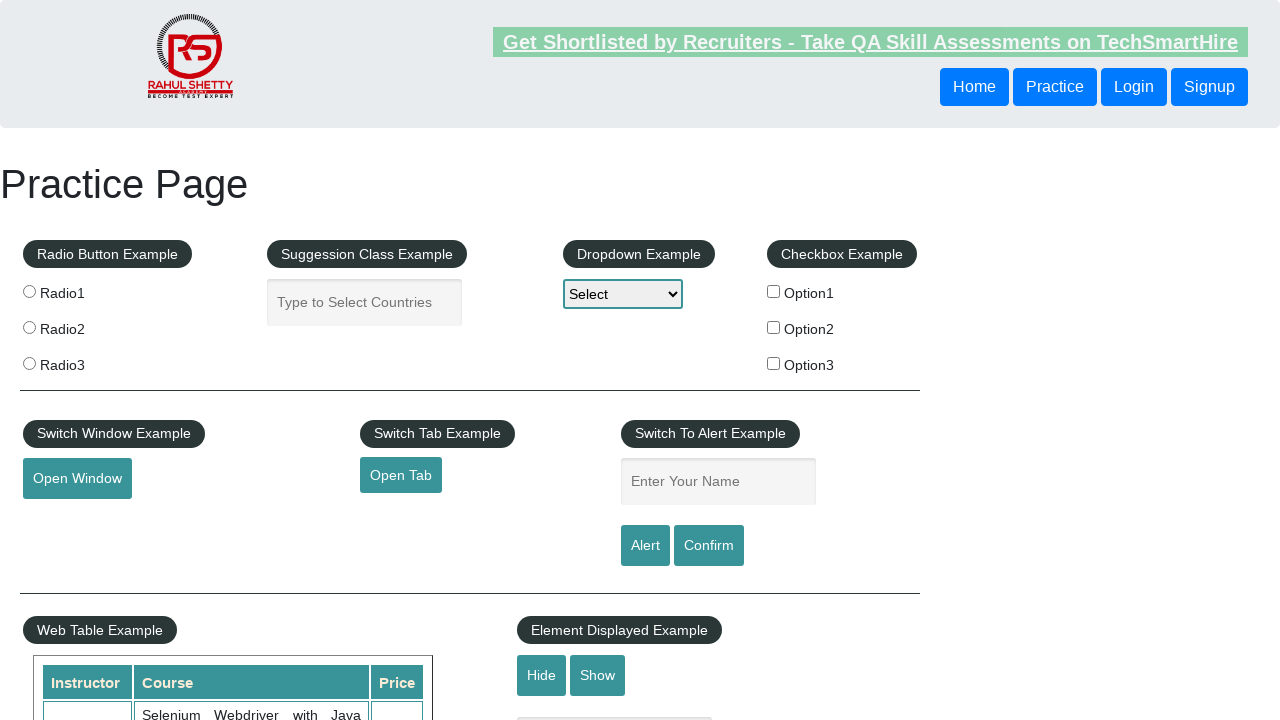

Clicked dropdown element to open it at (623, 294) on #dropdown-class-example
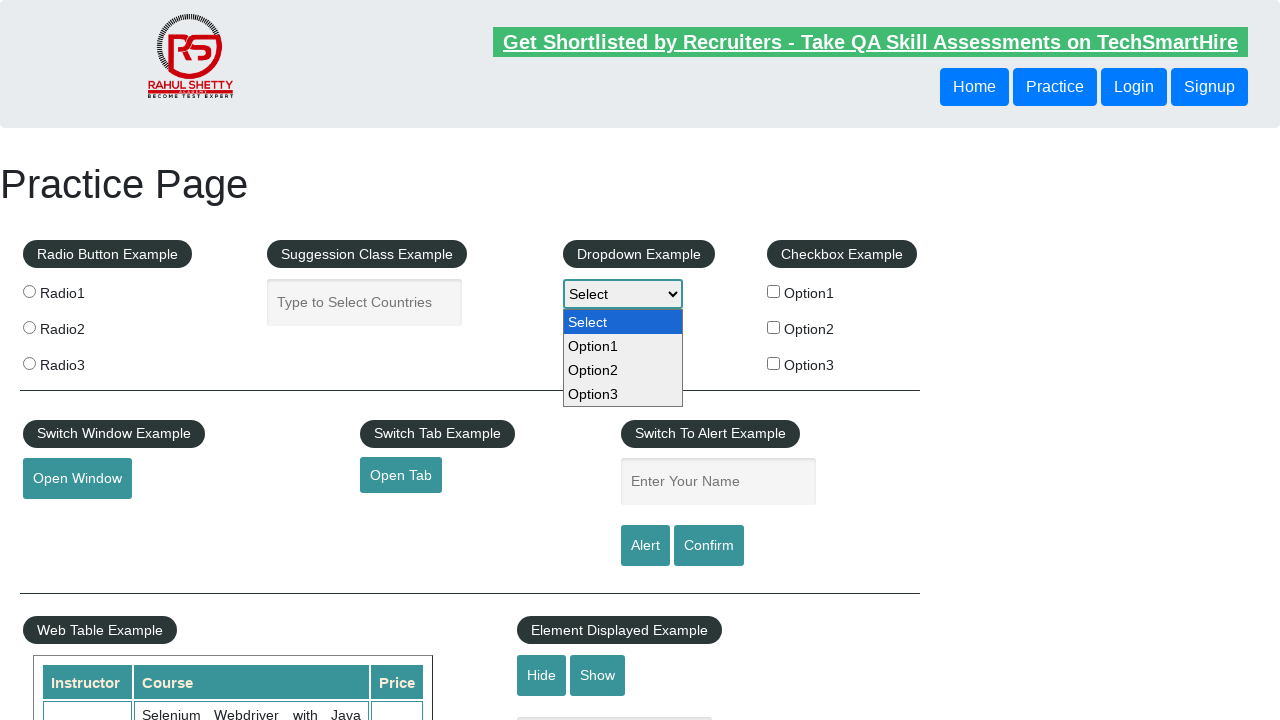

Retrieved all dropdown options
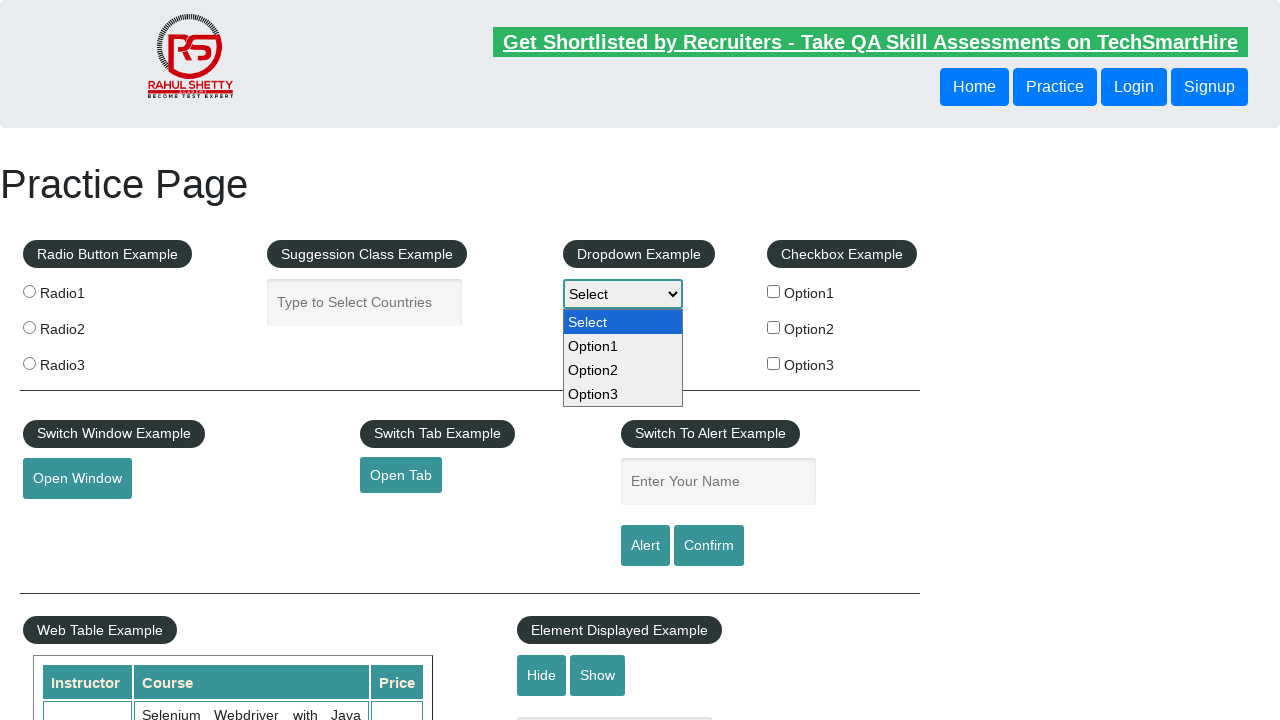

Selected 'Option2' by visible text on #dropdown-class-example
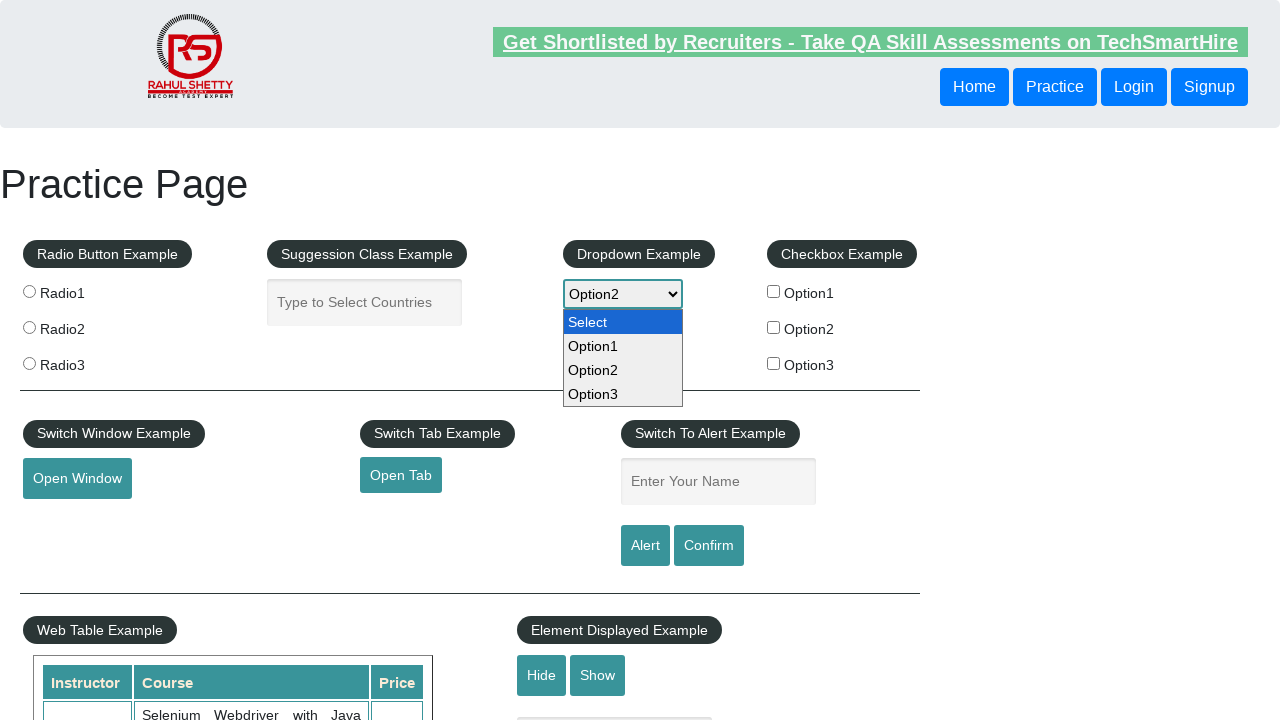

Waited 2 seconds to observe selection of Option2
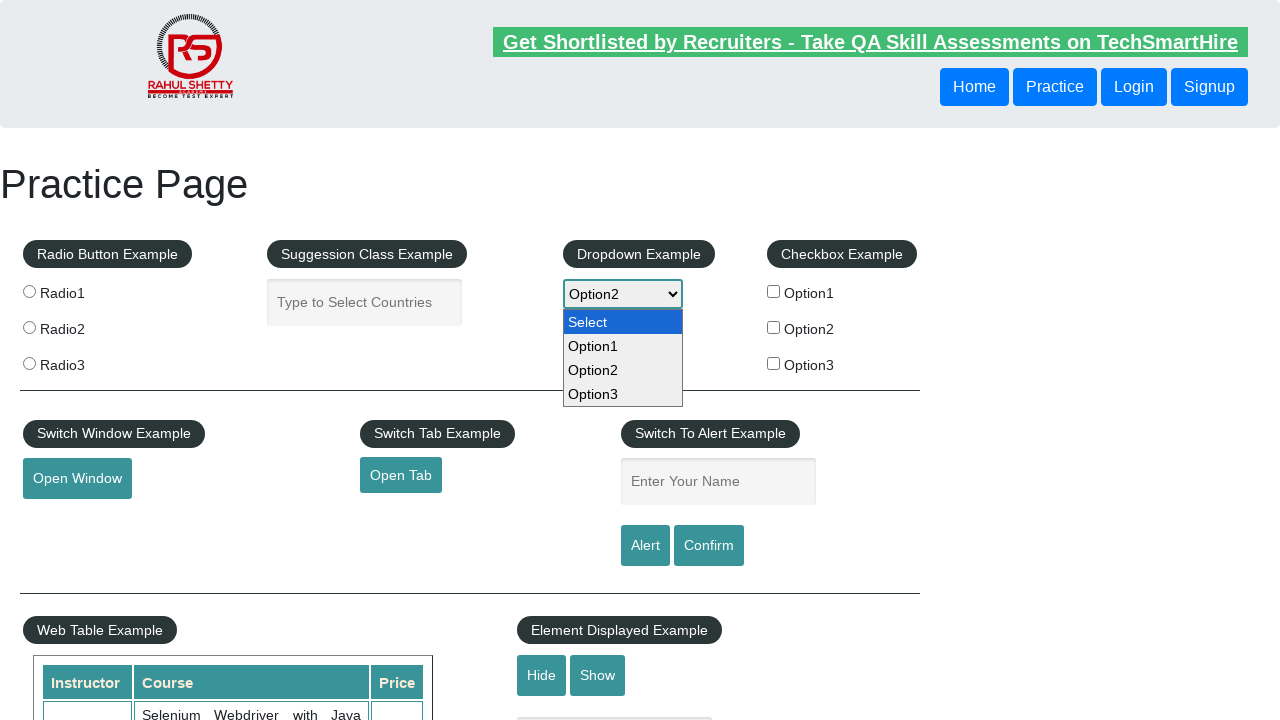

Retrieved currently selected option value: option2
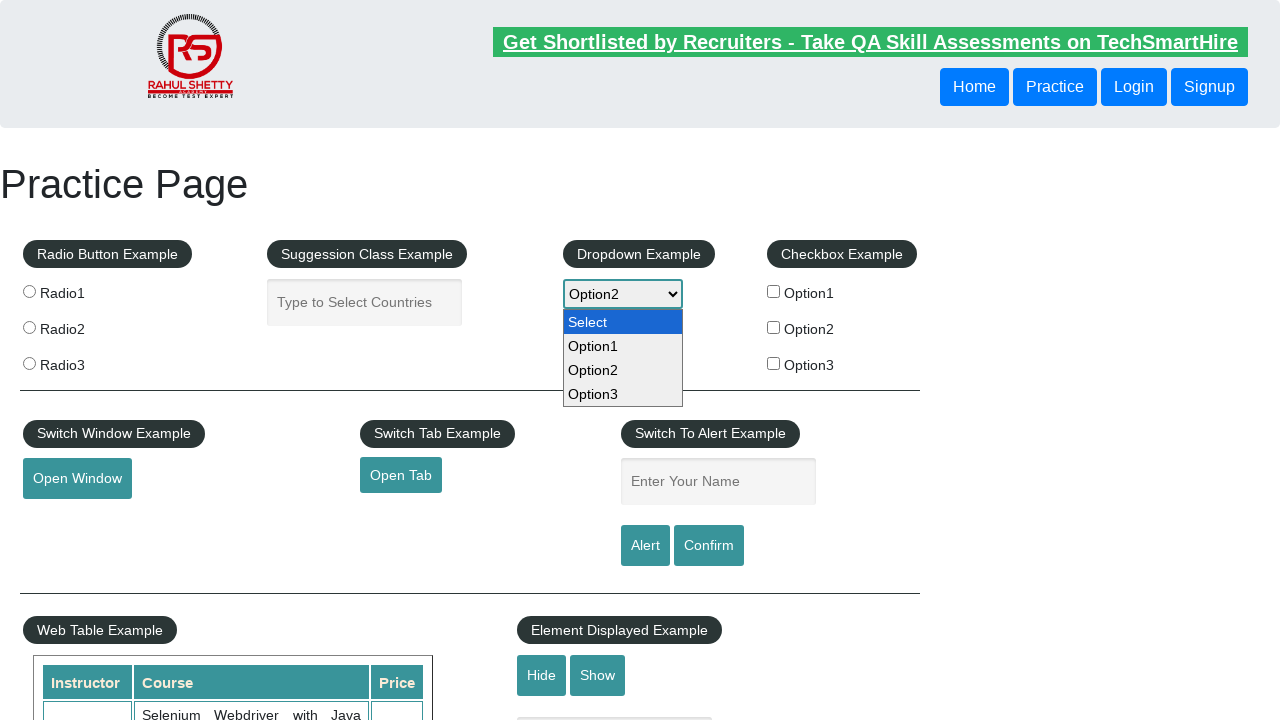

Selected option by index 1 (Option1) on #dropdown-class-example
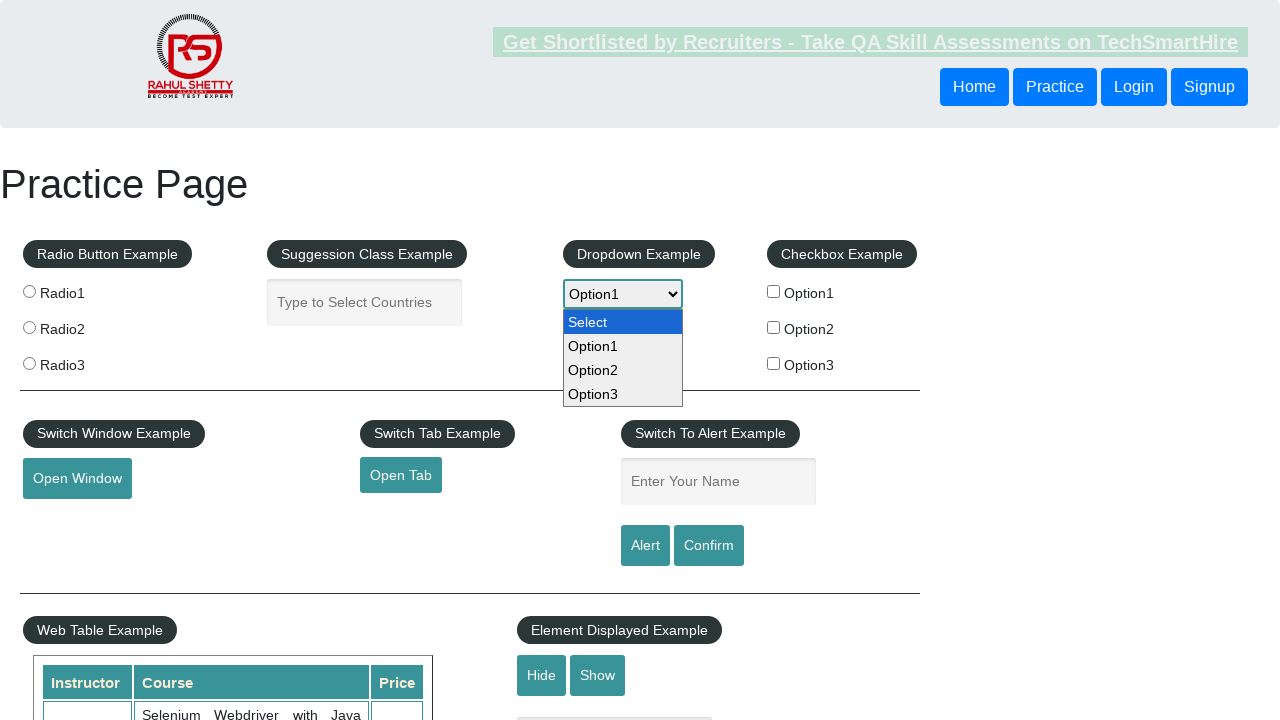

Waited 2 seconds to observe selection of Option1
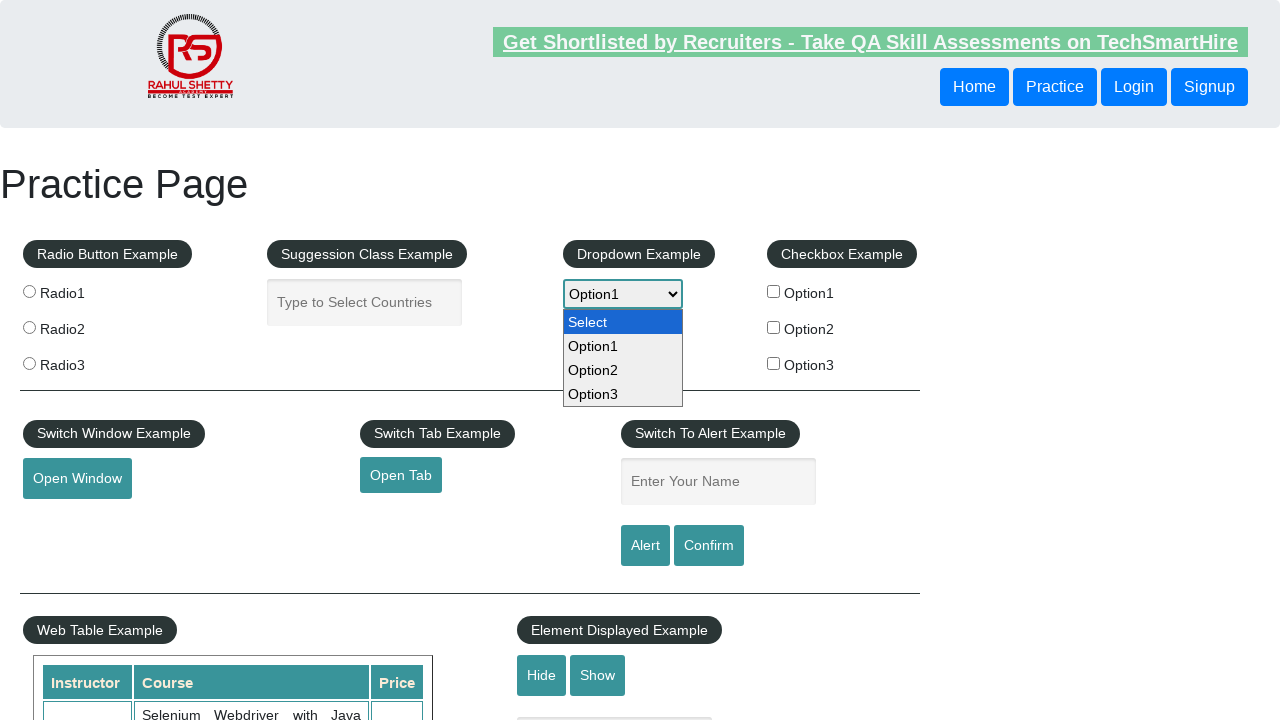

Retrieved currently selected option value: option1
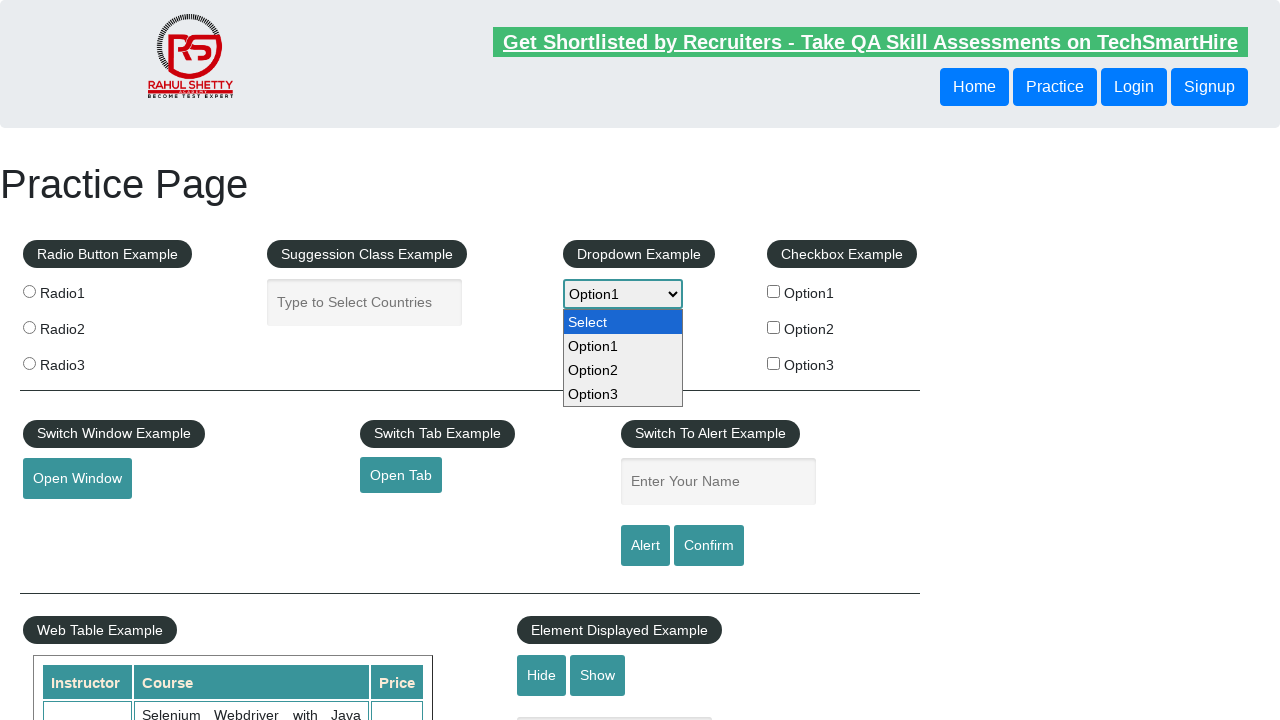

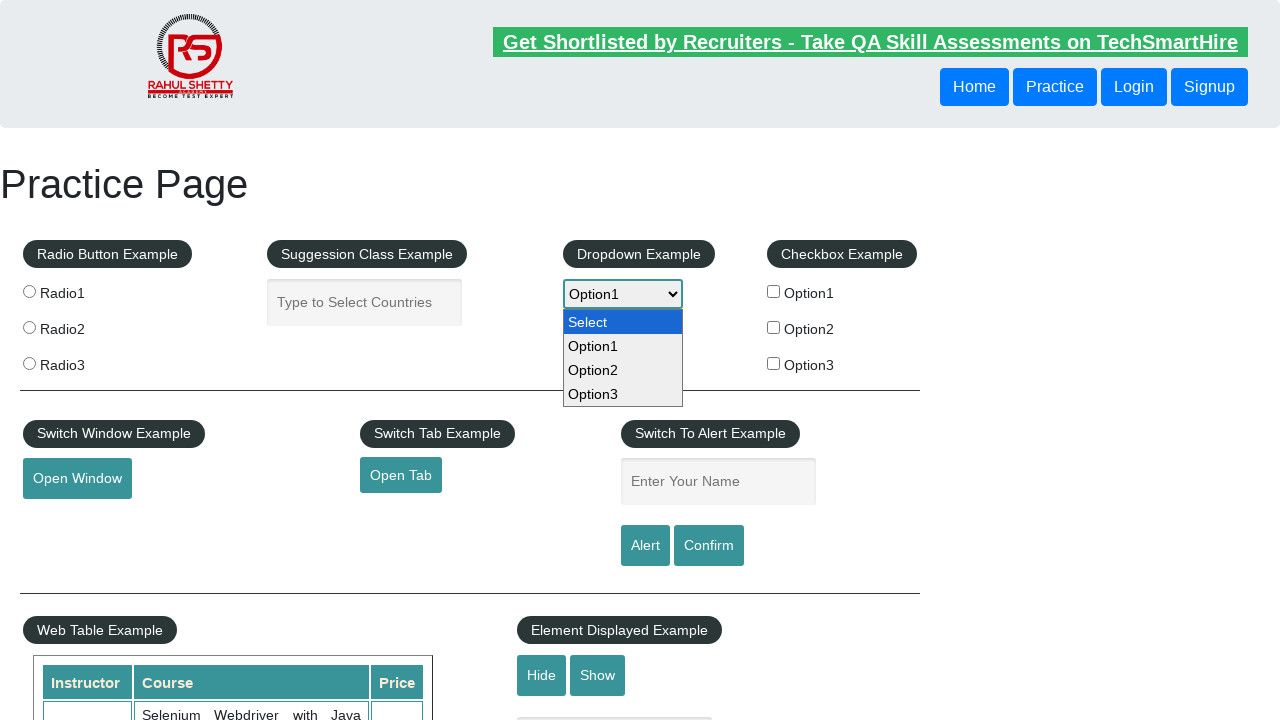